Tests JavaScript alert handling by clicking a button that triggers an alert and accepting it

Starting URL: https://the-internet.herokuapp.com/javascript_alerts

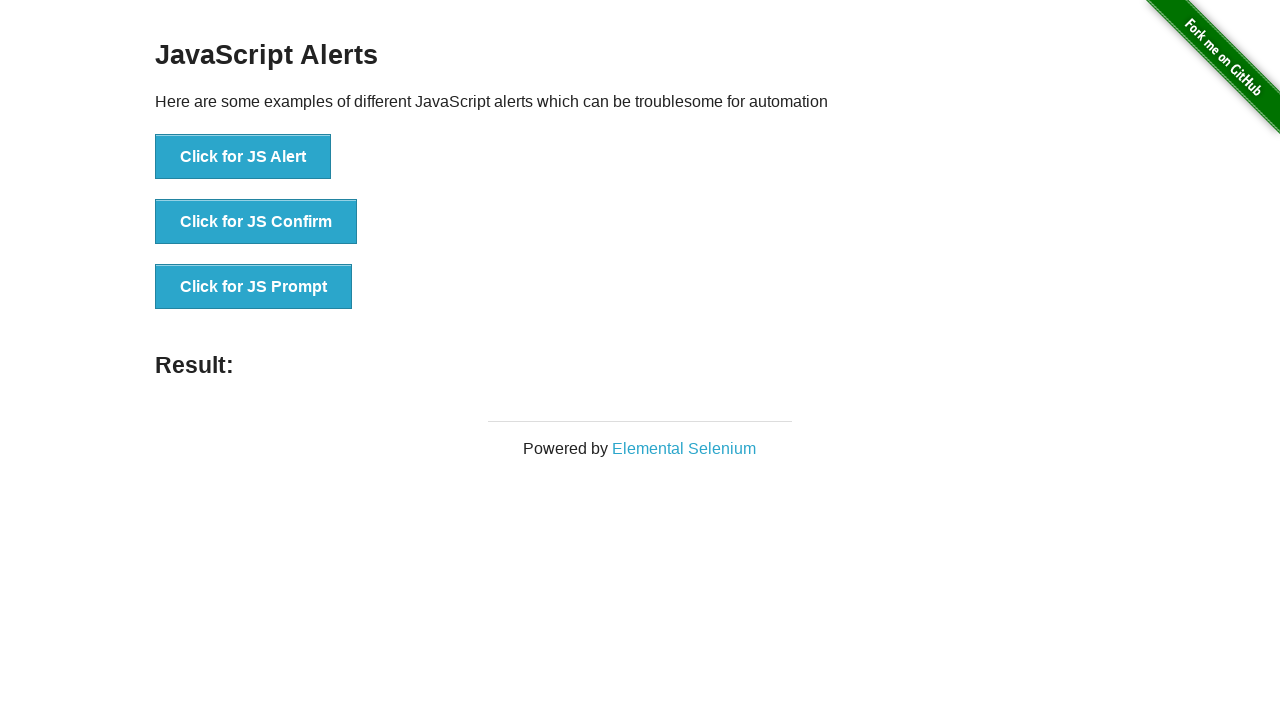

Set up dialog handler to accept alert
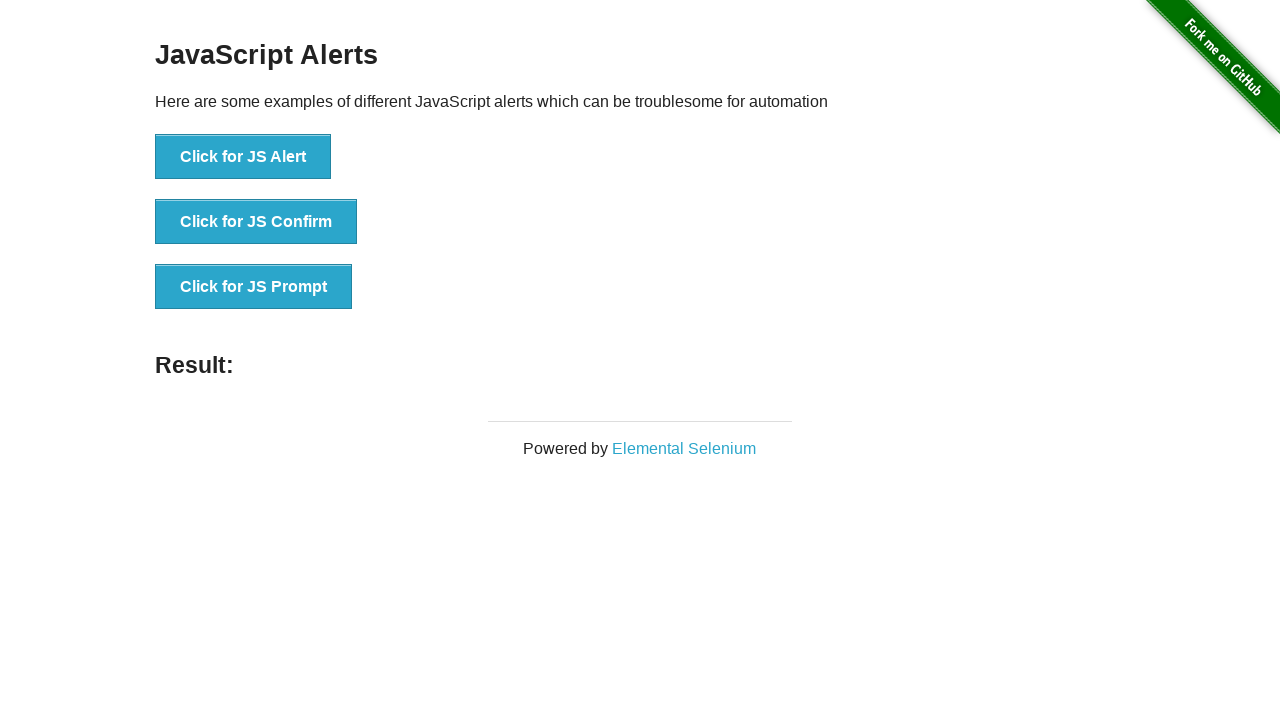

Clicked button to trigger JavaScript alert at (243, 157) on text=Click for JS Alert
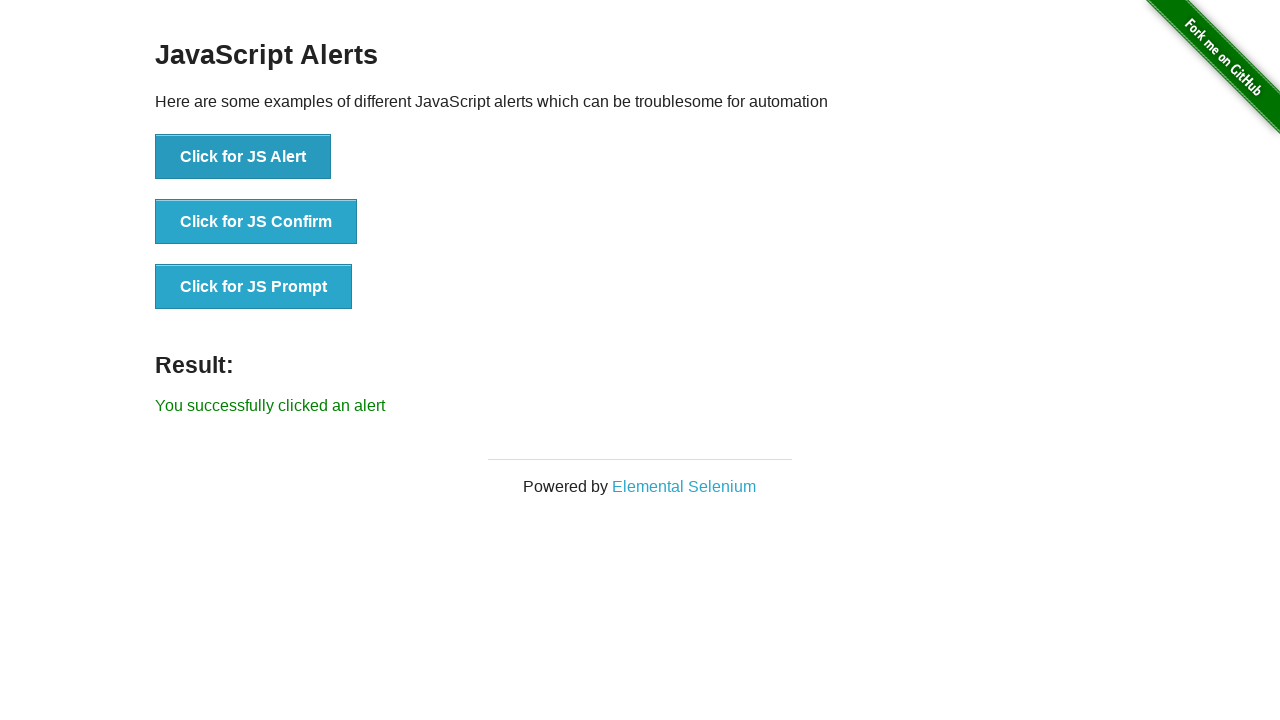

Waited for alert to be processed
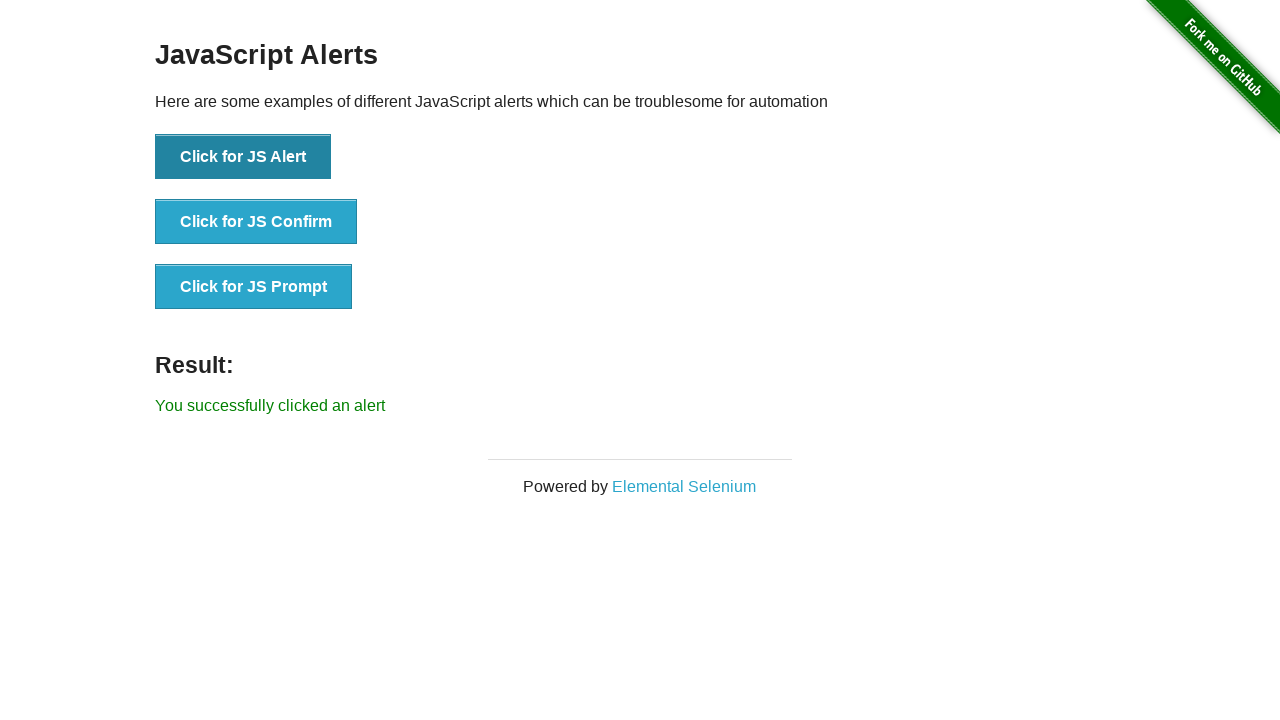

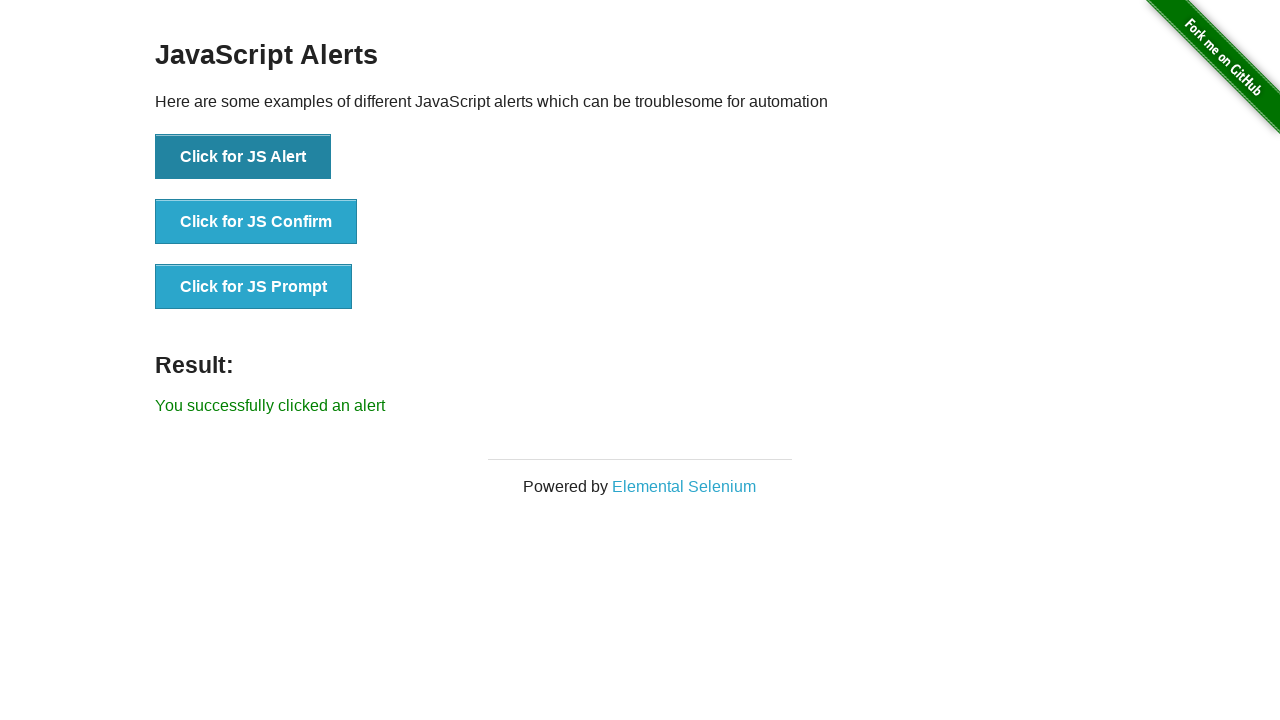